Tests filtering to display all items after viewing filtered lists

Starting URL: https://demo.playwright.dev/todomvc

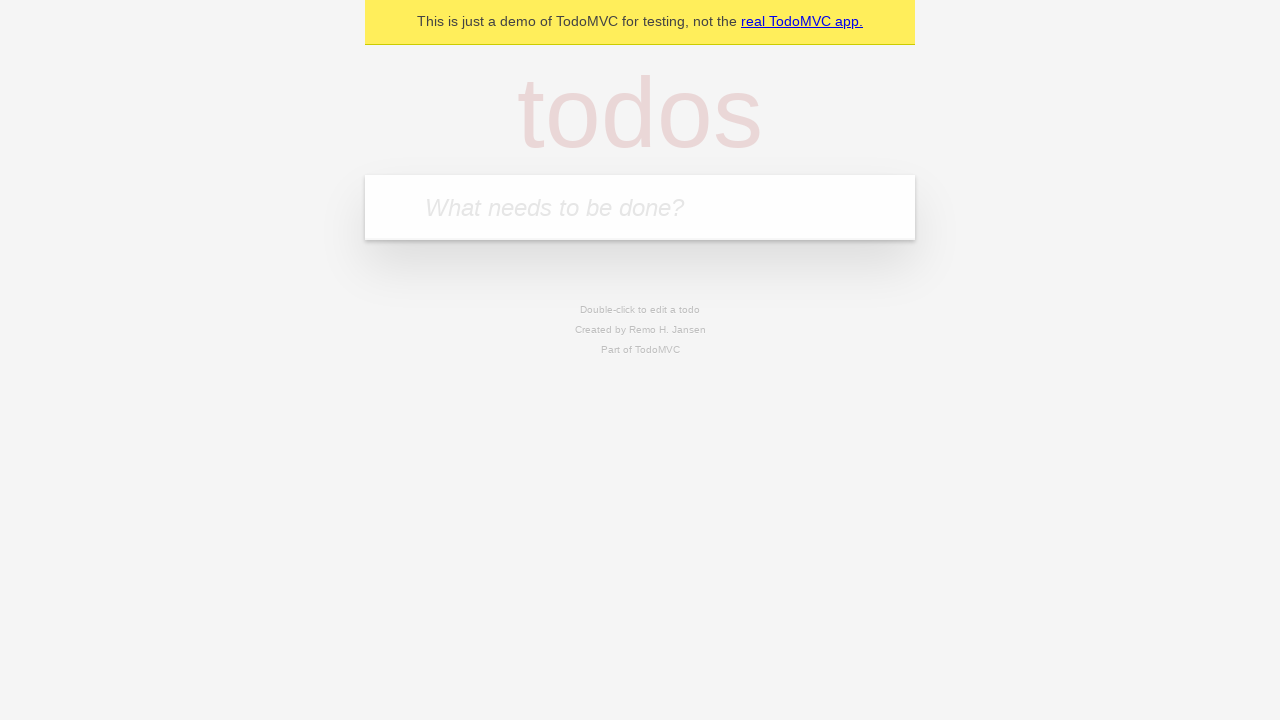

Filled new todo input with 'buy some cheese' on .new-todo
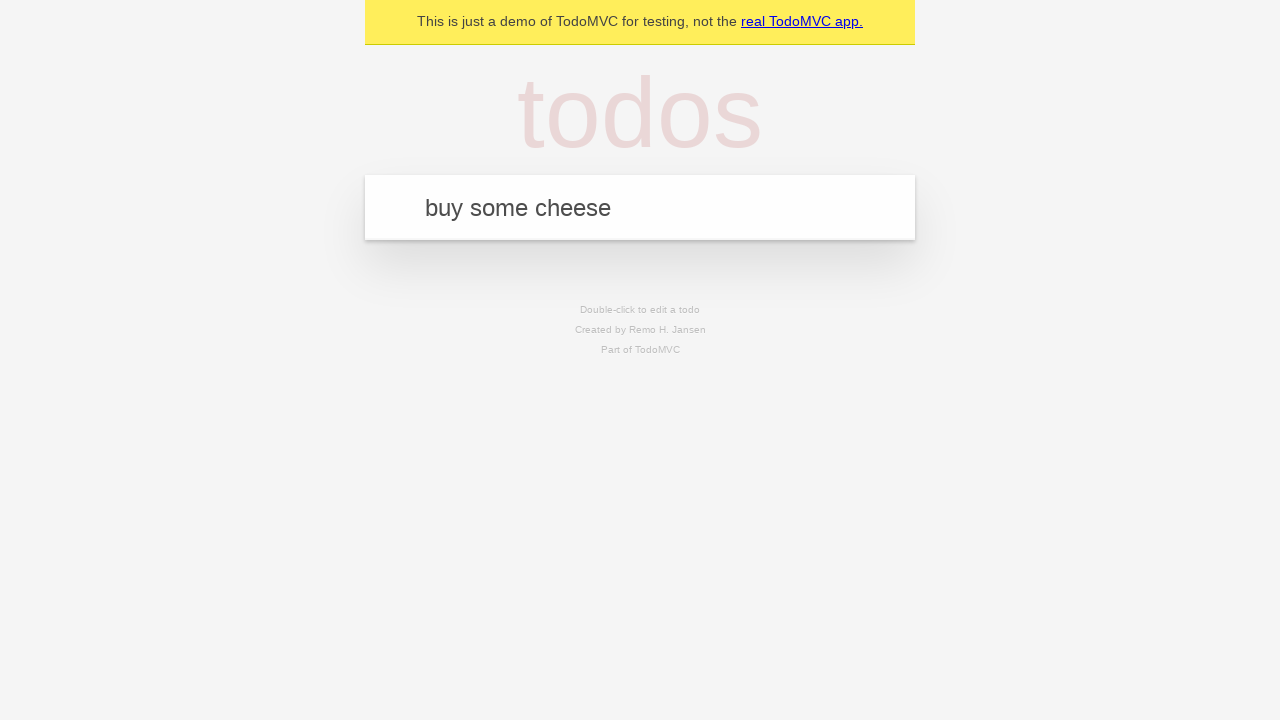

Pressed Enter to create first todo item on .new-todo
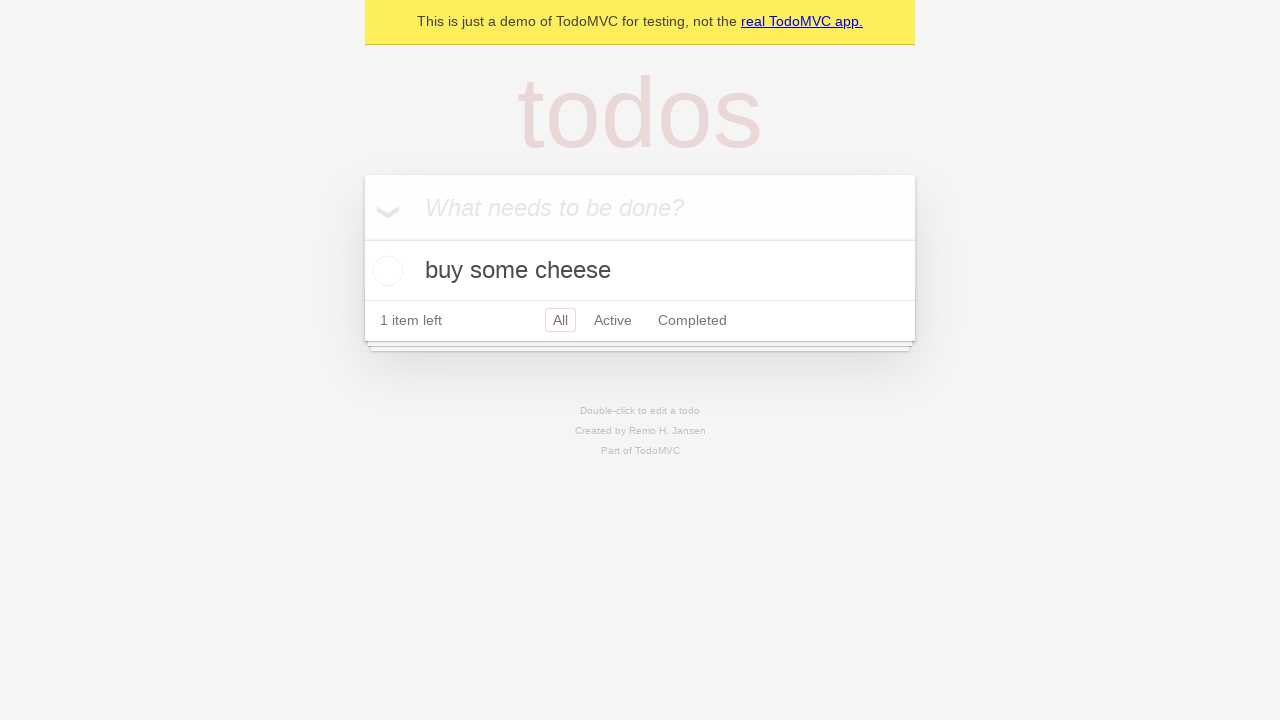

Filled new todo input with 'feed the cat' on .new-todo
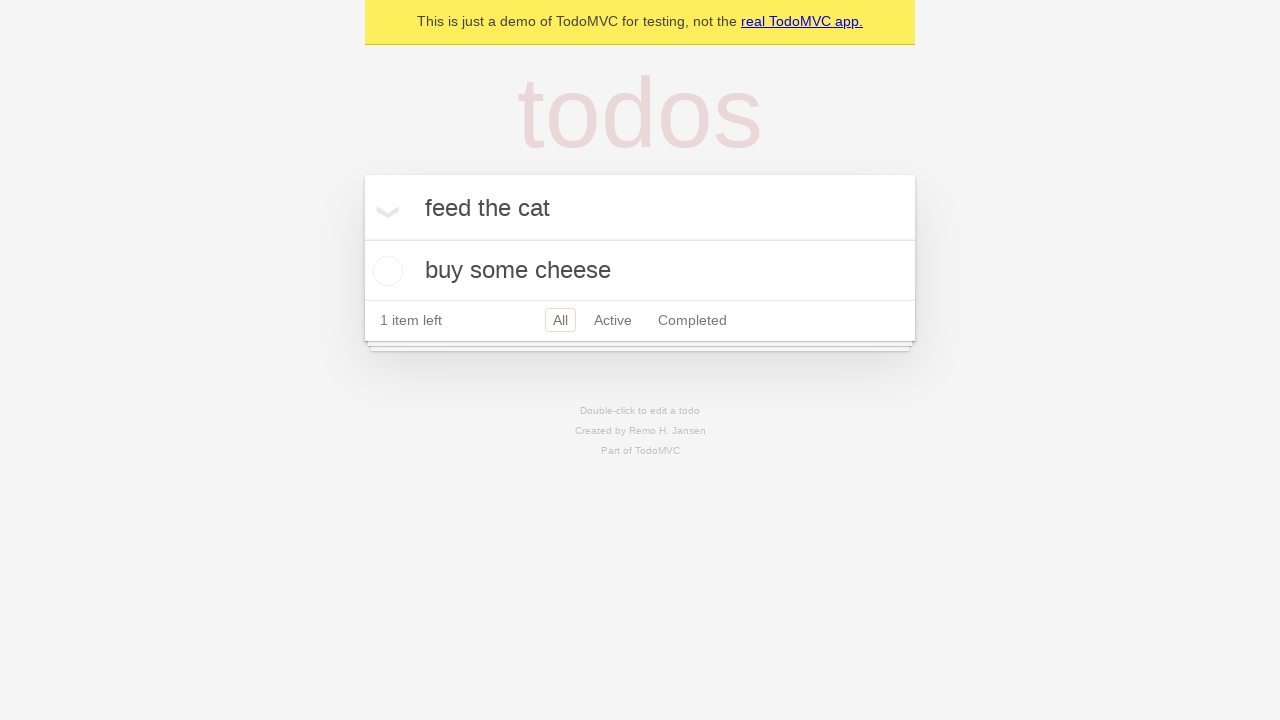

Pressed Enter to create second todo item on .new-todo
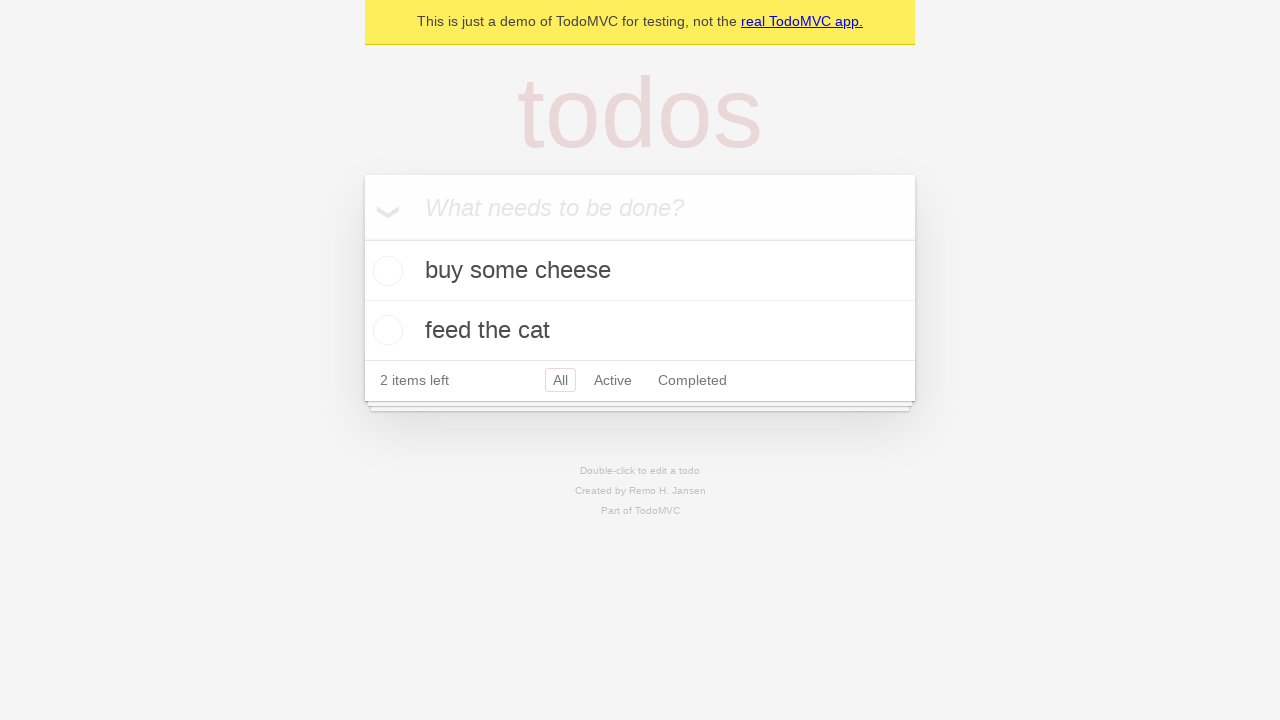

Filled new todo input with 'book a doctors appointment' on .new-todo
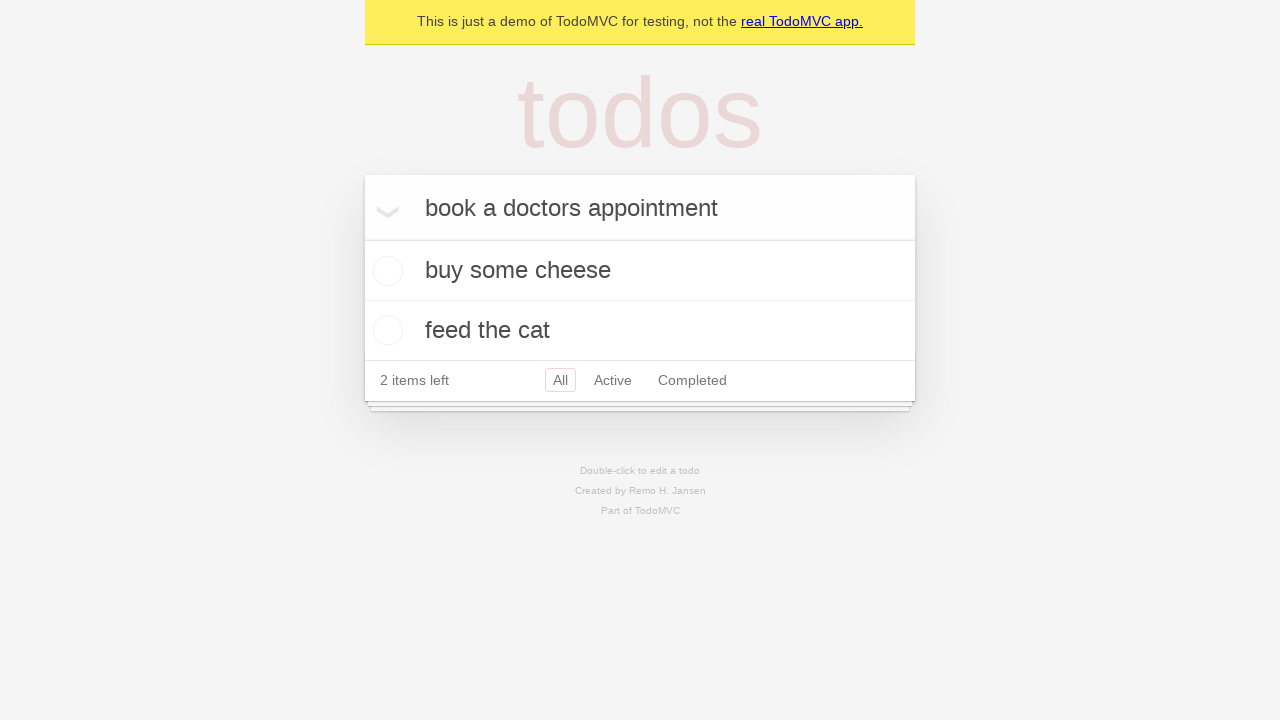

Pressed Enter to create third todo item on .new-todo
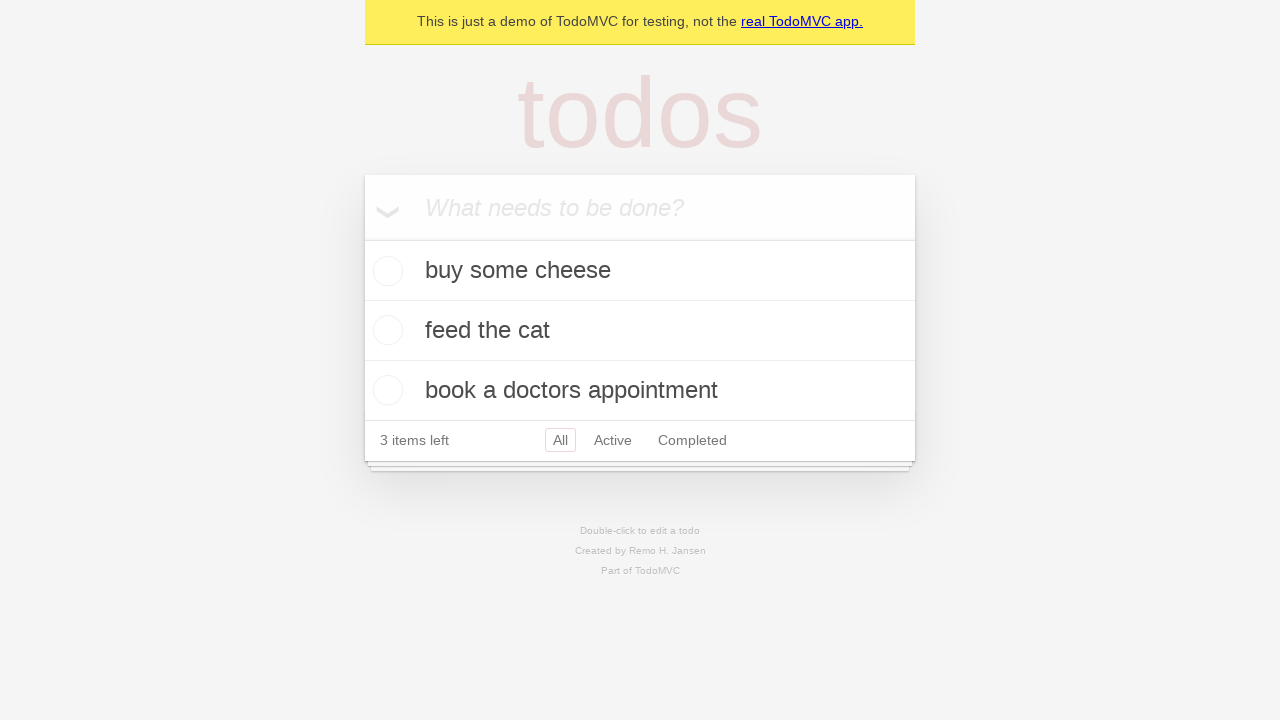

Waited for all three todo items to be loaded
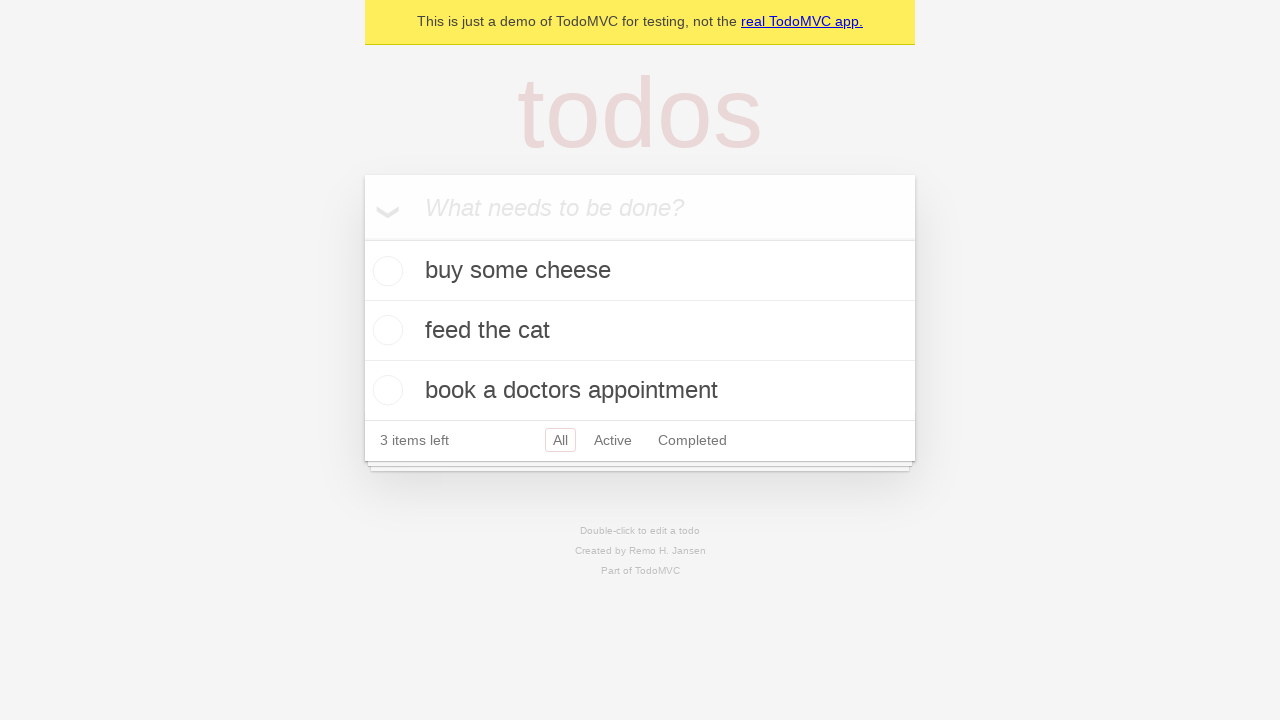

Checked the second todo item as completed at (385, 330) on .todo-list li .toggle >> nth=1
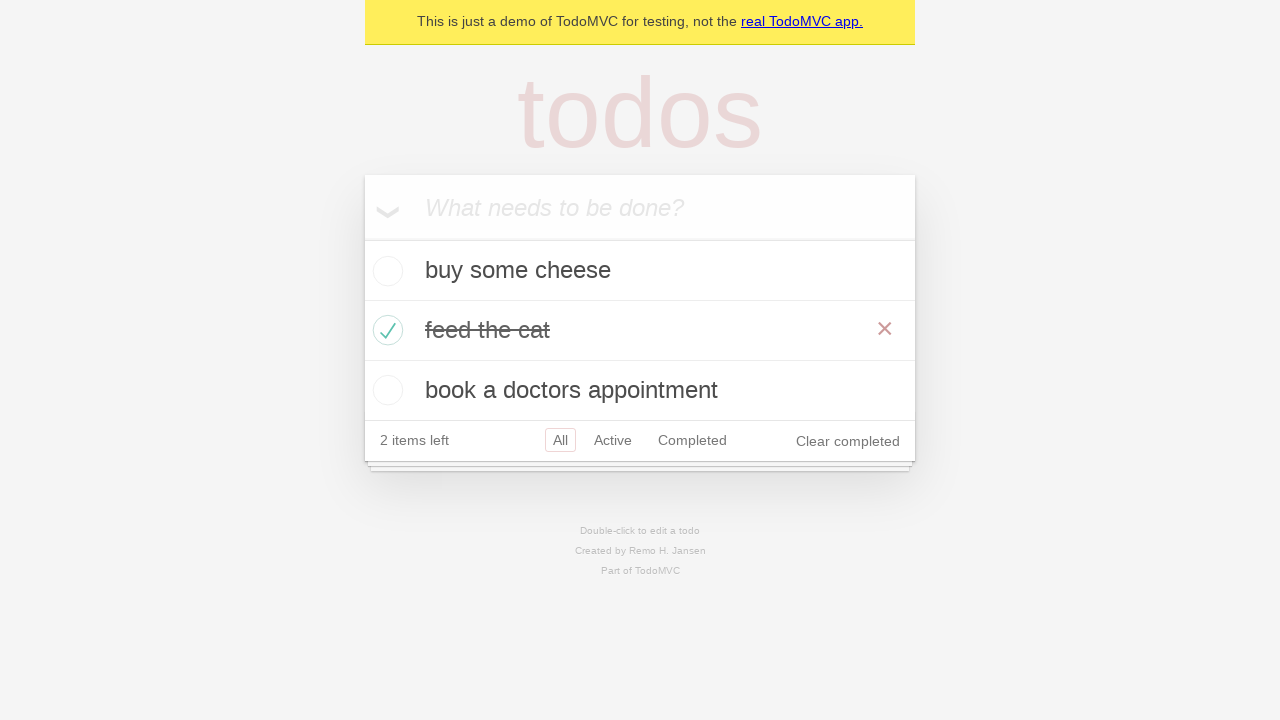

Clicked Active filter to display only active items at (613, 440) on .filters >> text=Active
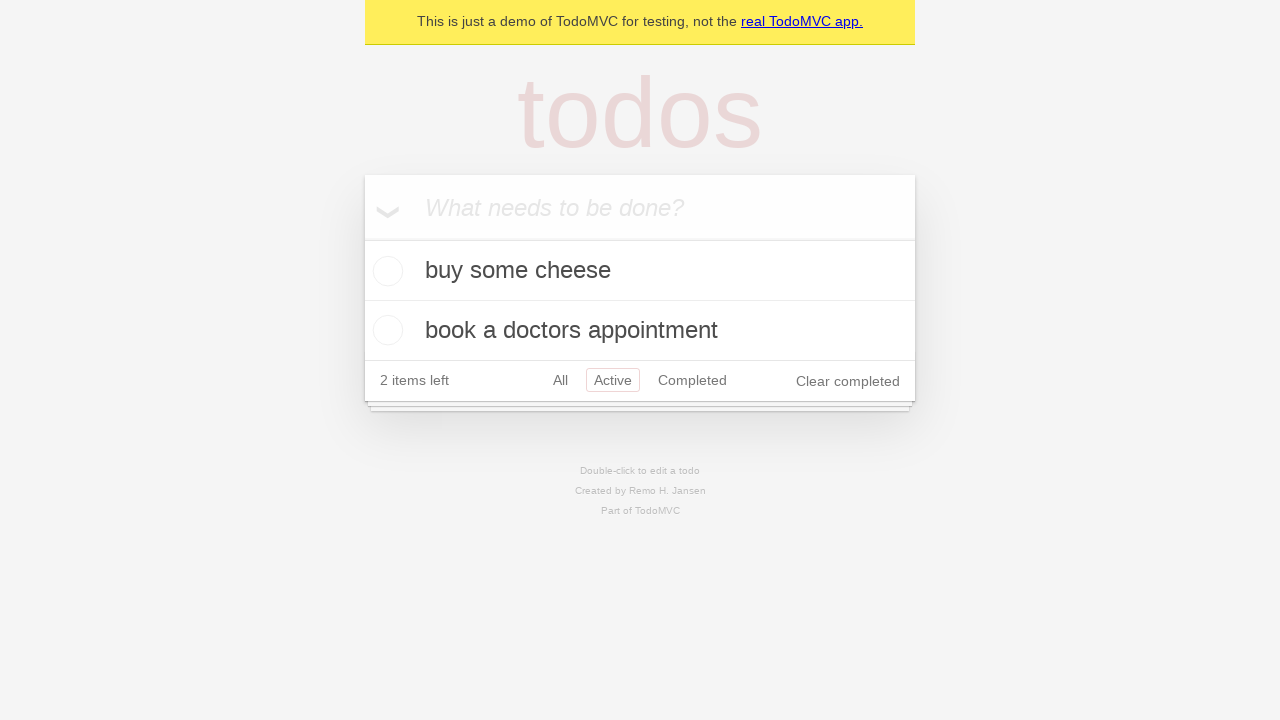

Clicked Completed filter to display only completed items at (692, 380) on .filters >> text=Completed
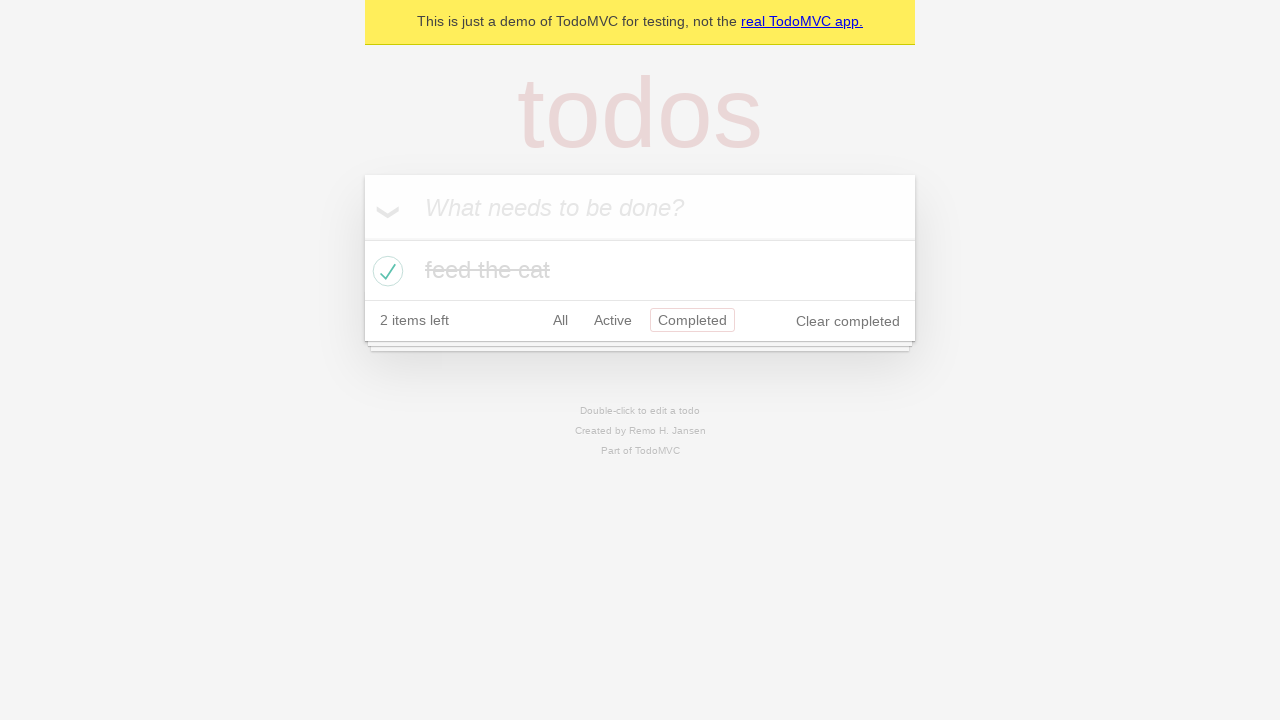

Clicked All filter to display all items at (560, 320) on .filters >> text=All
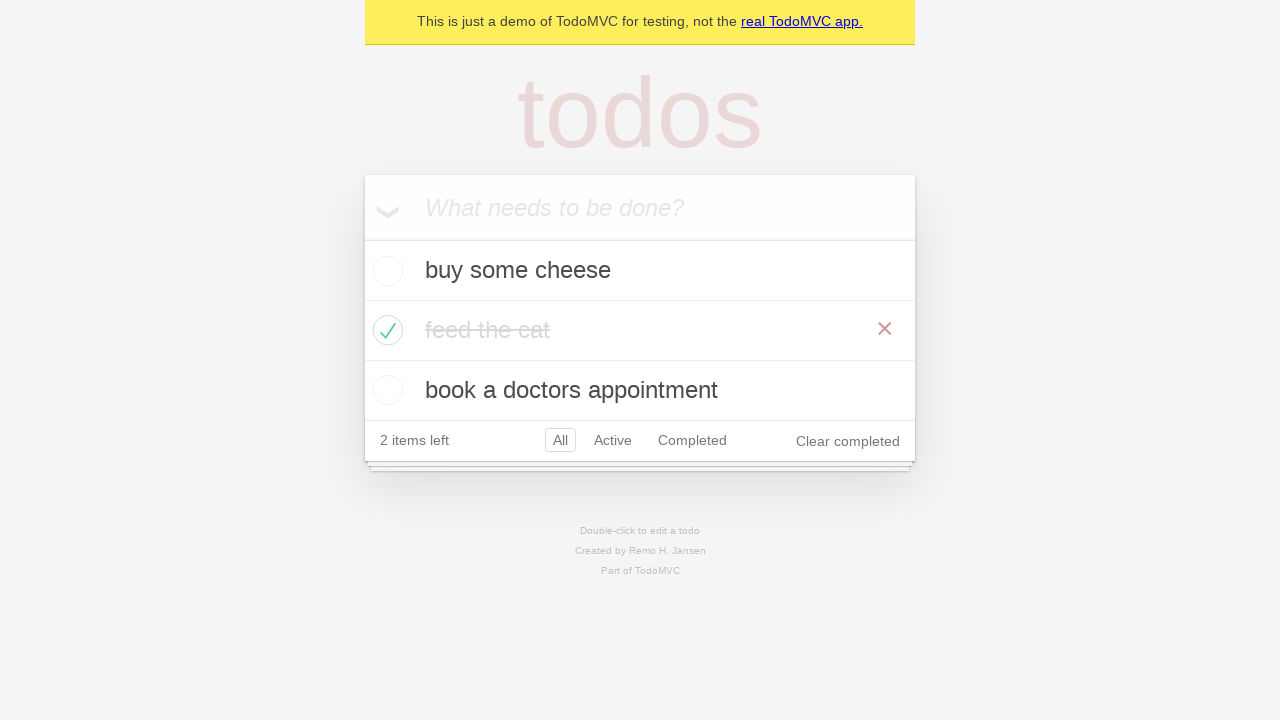

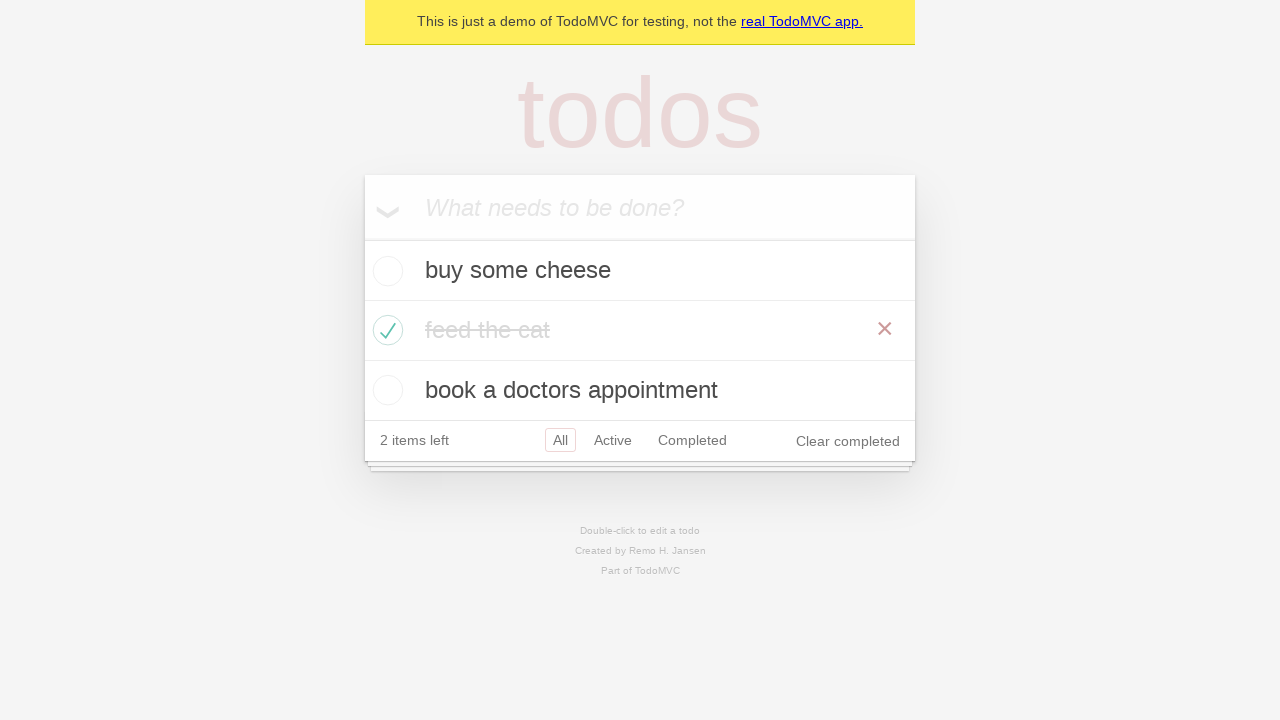